Fills out a text box form with different user information (name, email, addresses) and validates that the submitted data is displayed correctly in the results section.

Starting URL: https://demoqa.com/text-box

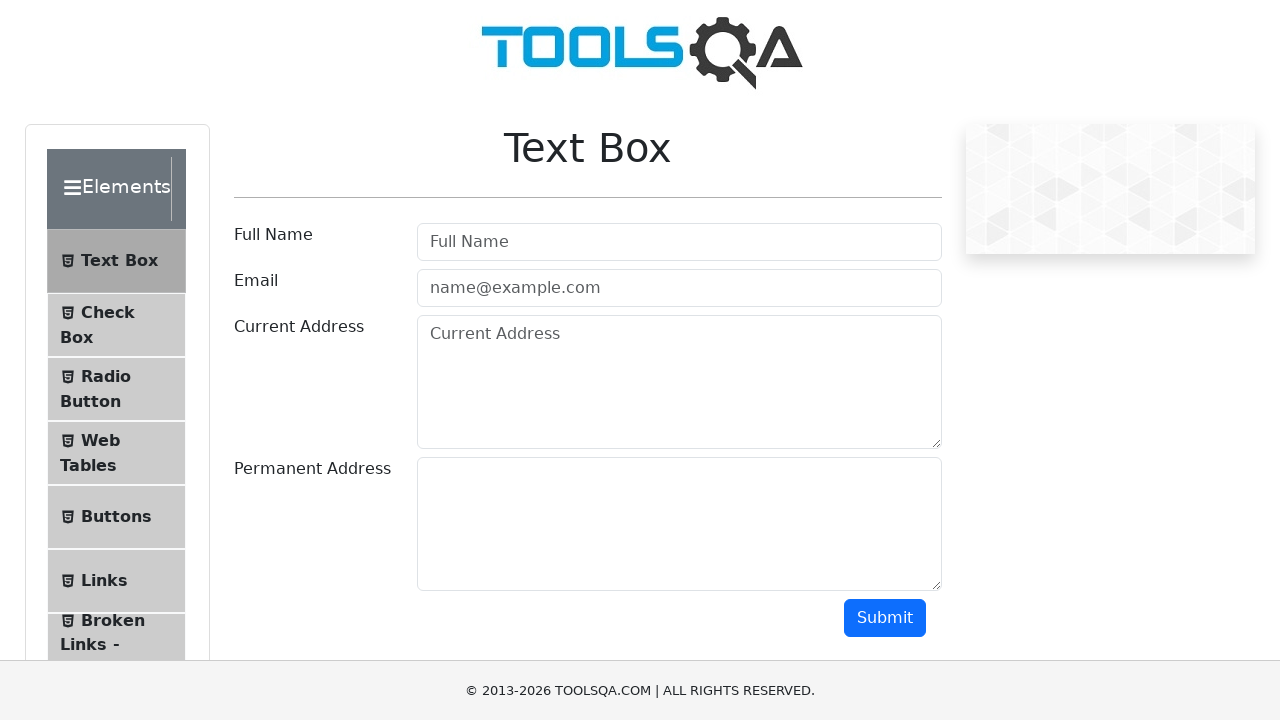

Filled full name field with 'Test2' on #userName
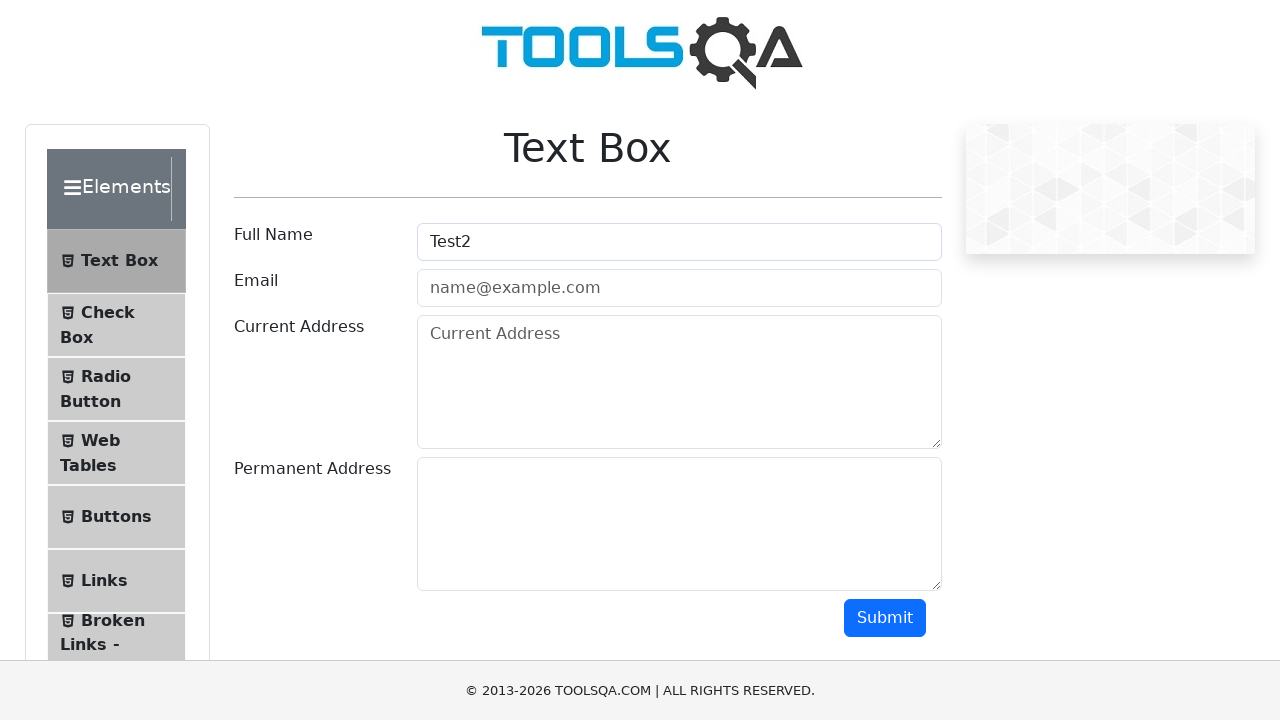

Filled email field with 'test2@gmail.com' on #userEmail
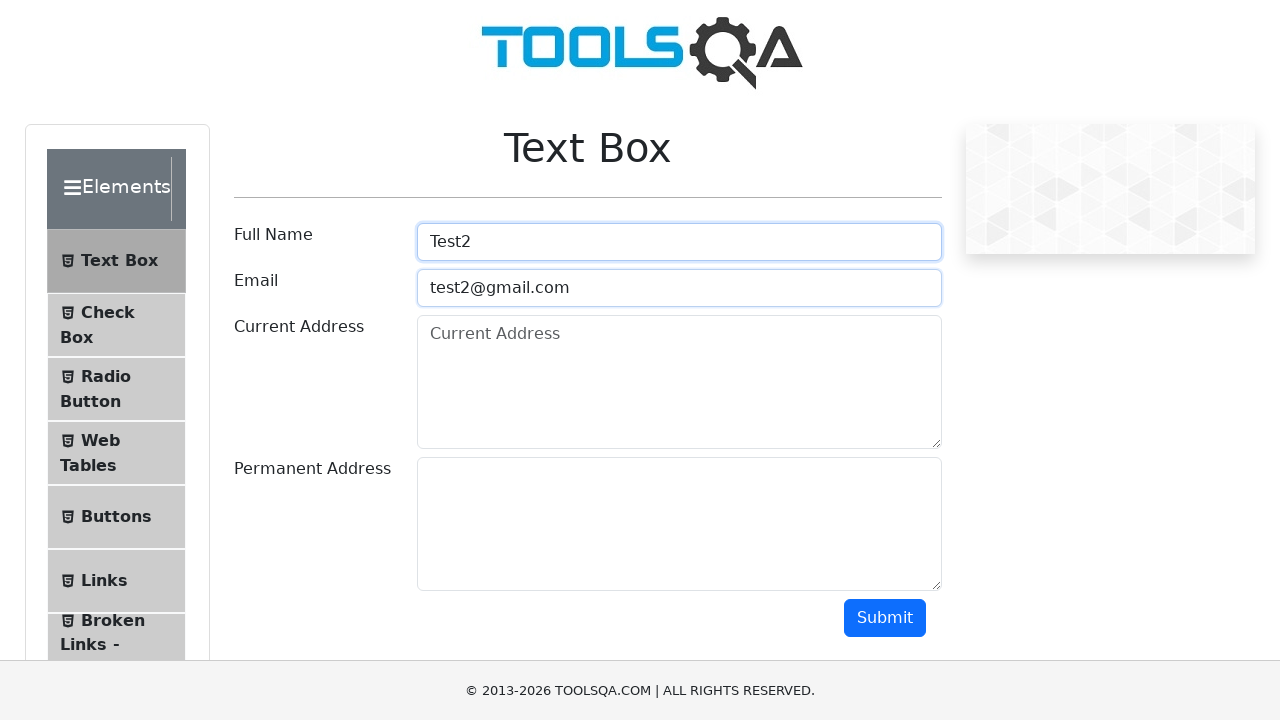

Filled current address field with '2Kyiv' on #currentAddress
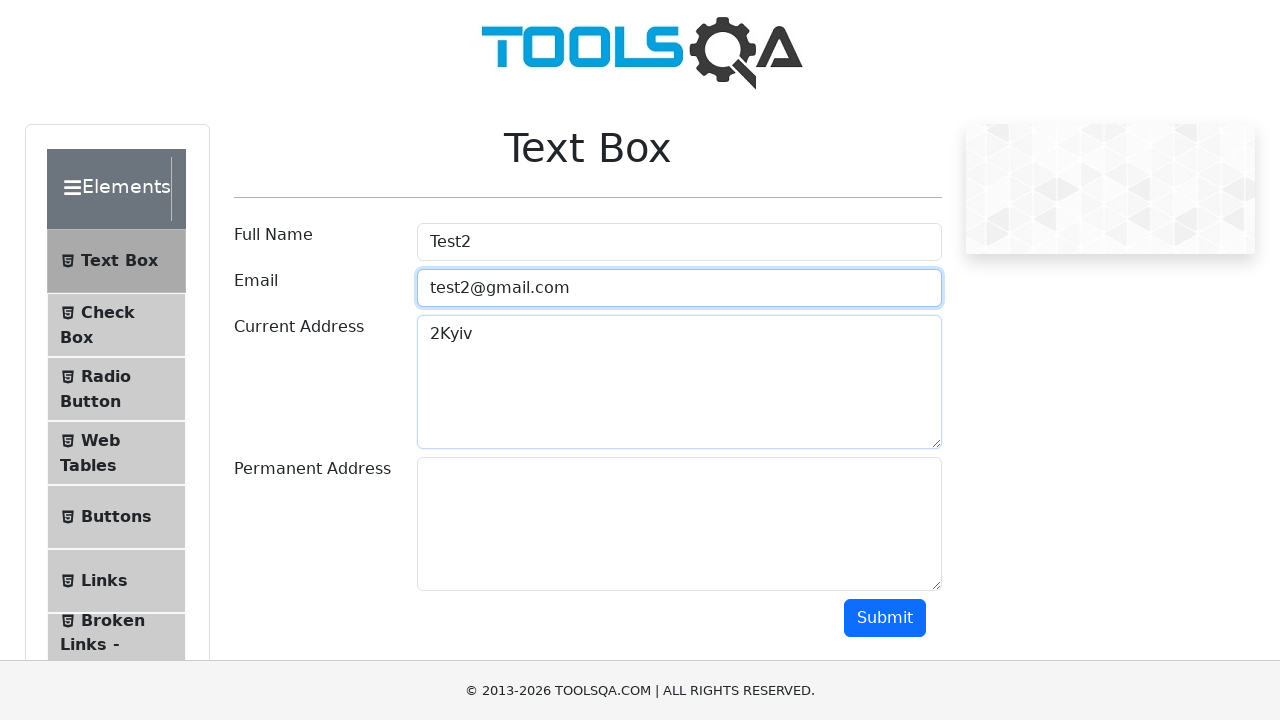

Filled permanent address field with '2Kherson' on #permanentAddress
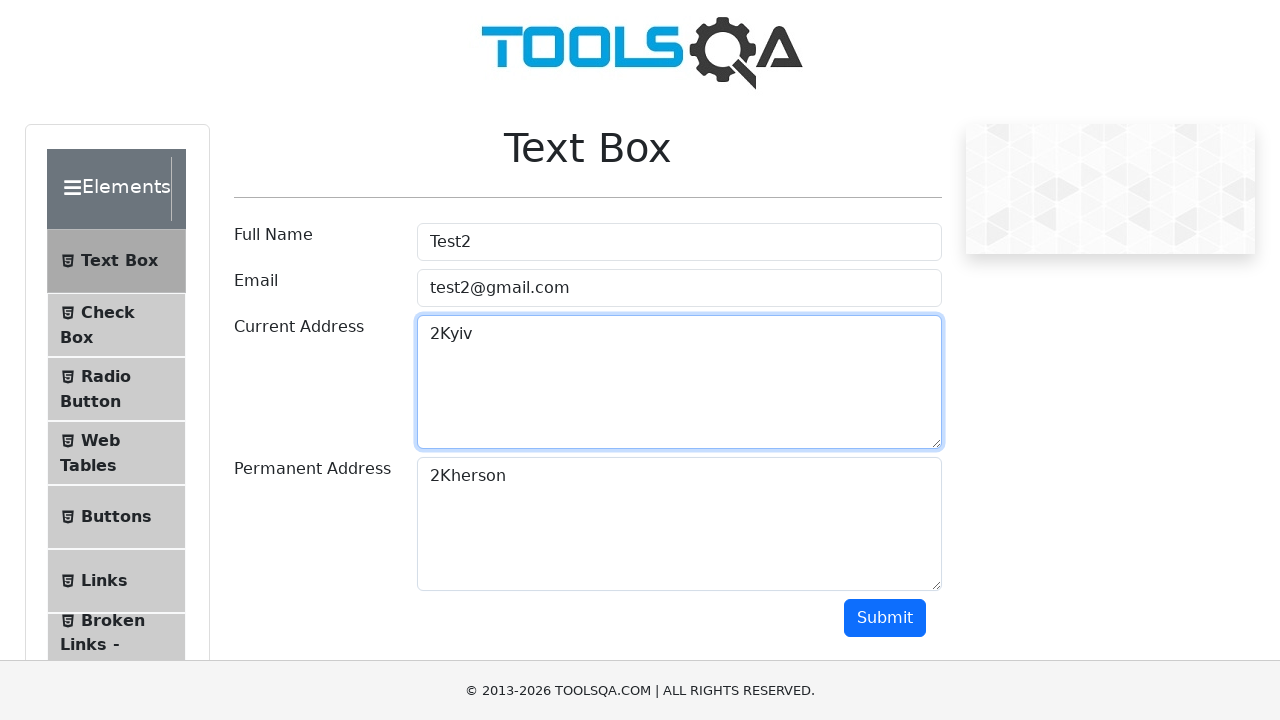

Clicked submit button to submit the form at (885, 618) on #submit
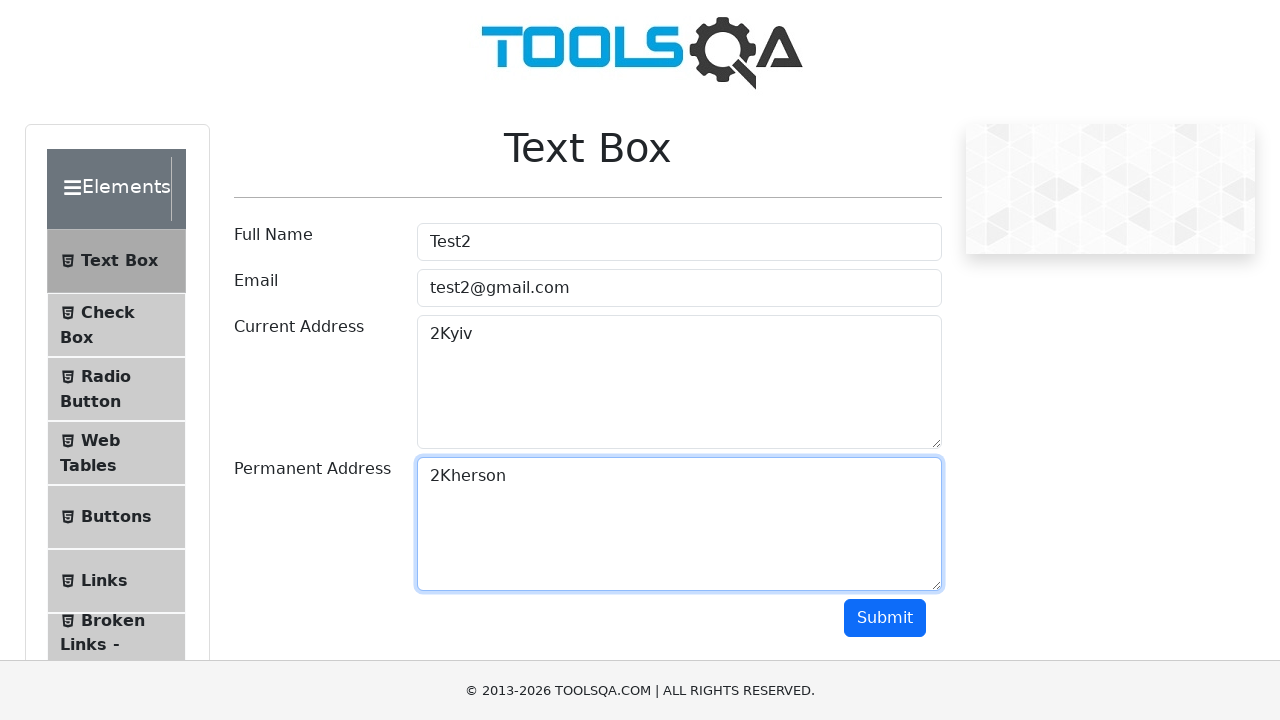

Verified email field displays 'test2@gmail.com'
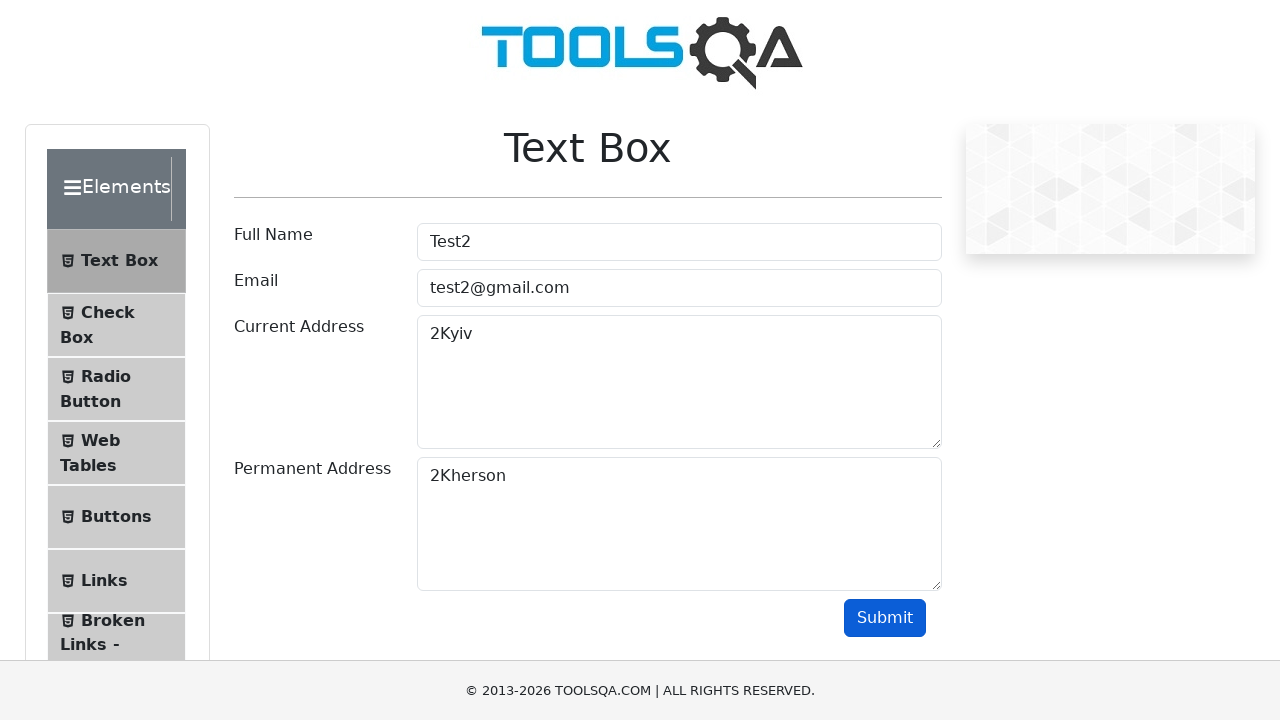

Verified current address field displays '2Kyiv'
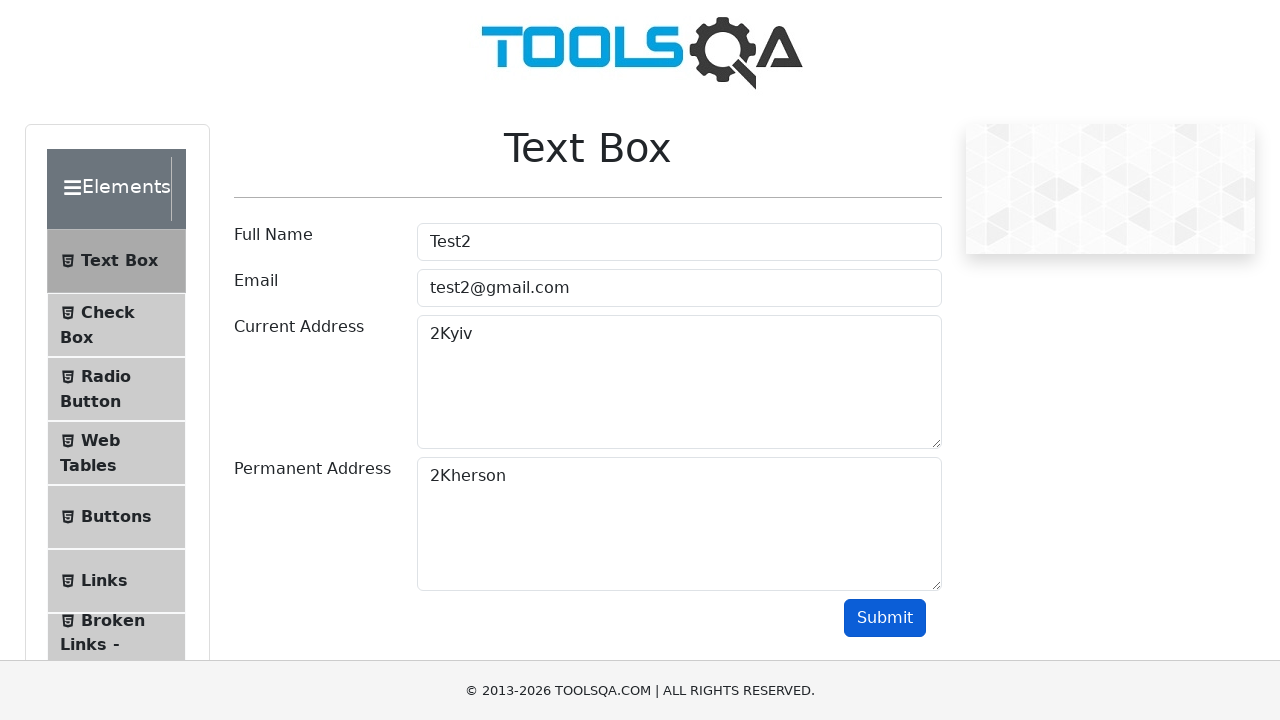

Verified permanent address field displays '2Kherson'
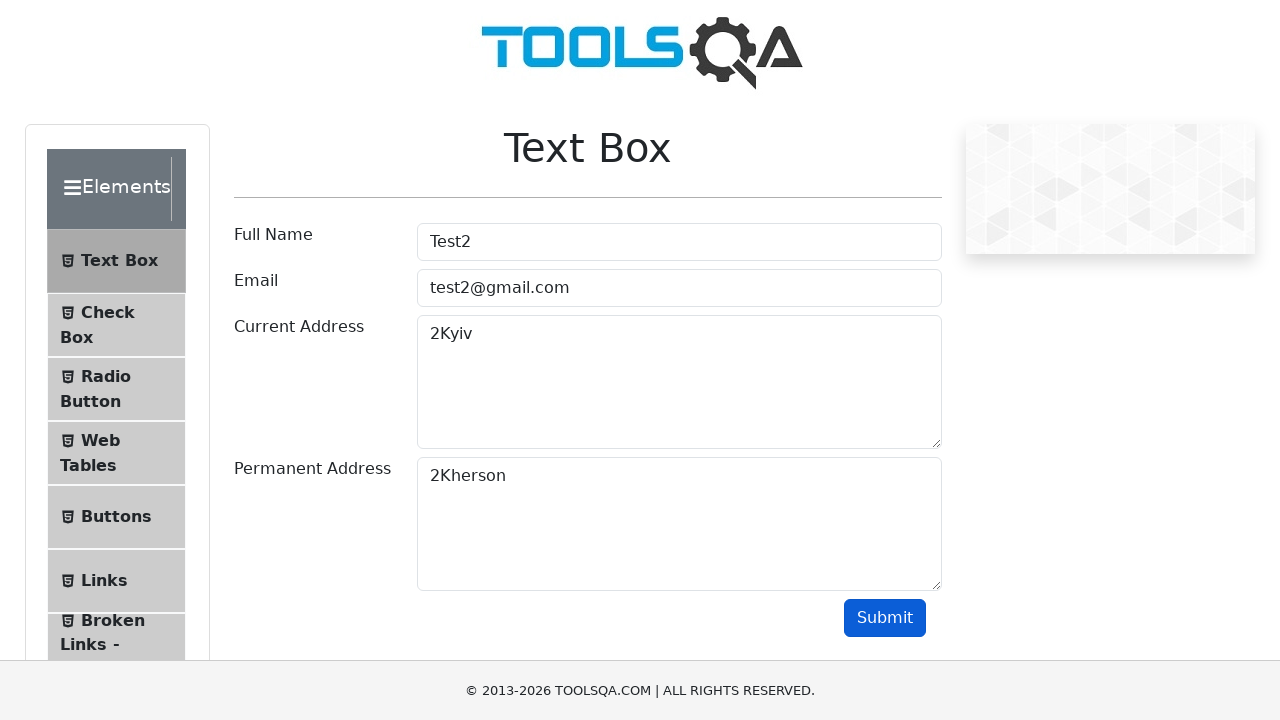

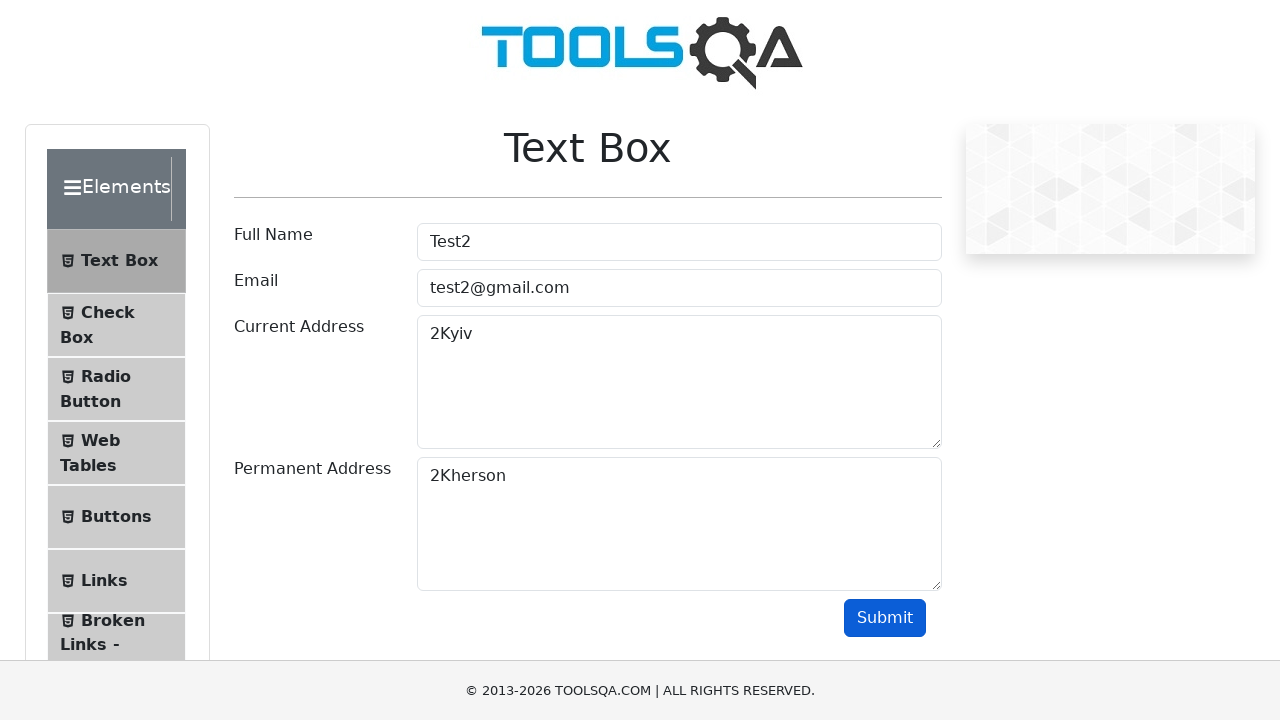